Tests registration form validation by entering an invalid phone number format and verifying the phone error message.

Starting URL: https://alada.vn/tai-khoan/dang-ky.html

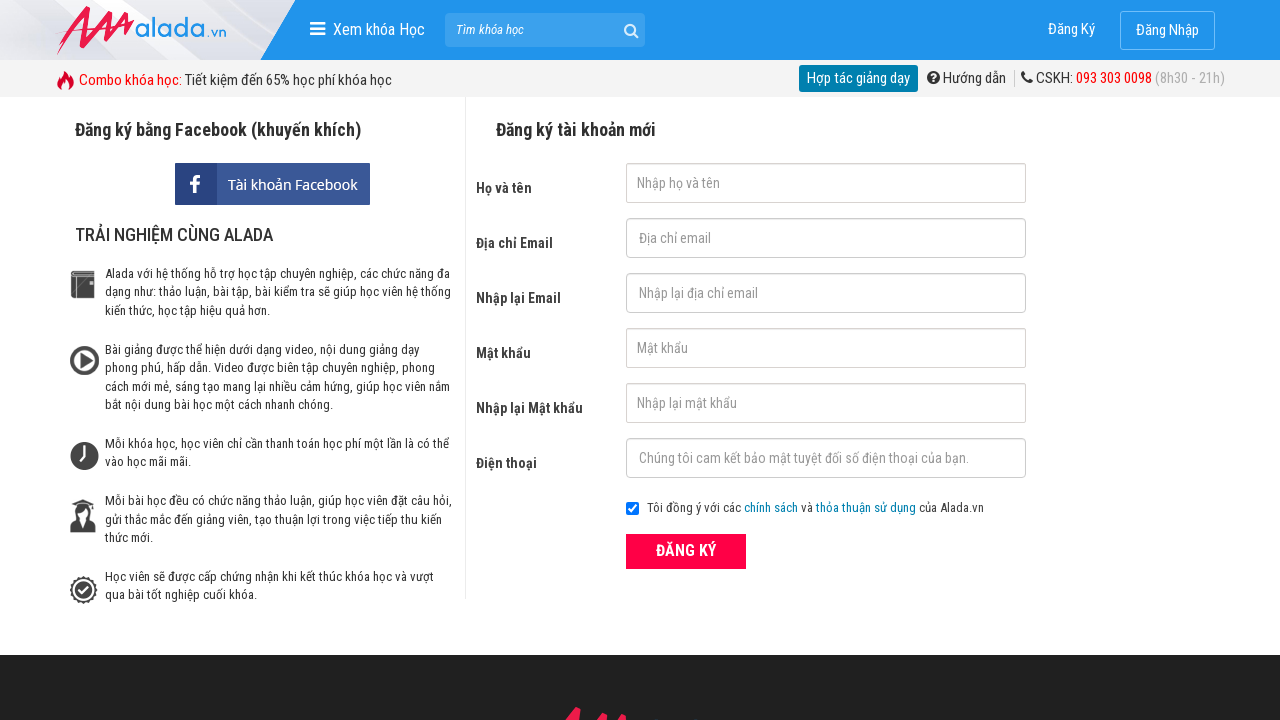

Filled first name field with 'Joe Biden' on #txtFirstname
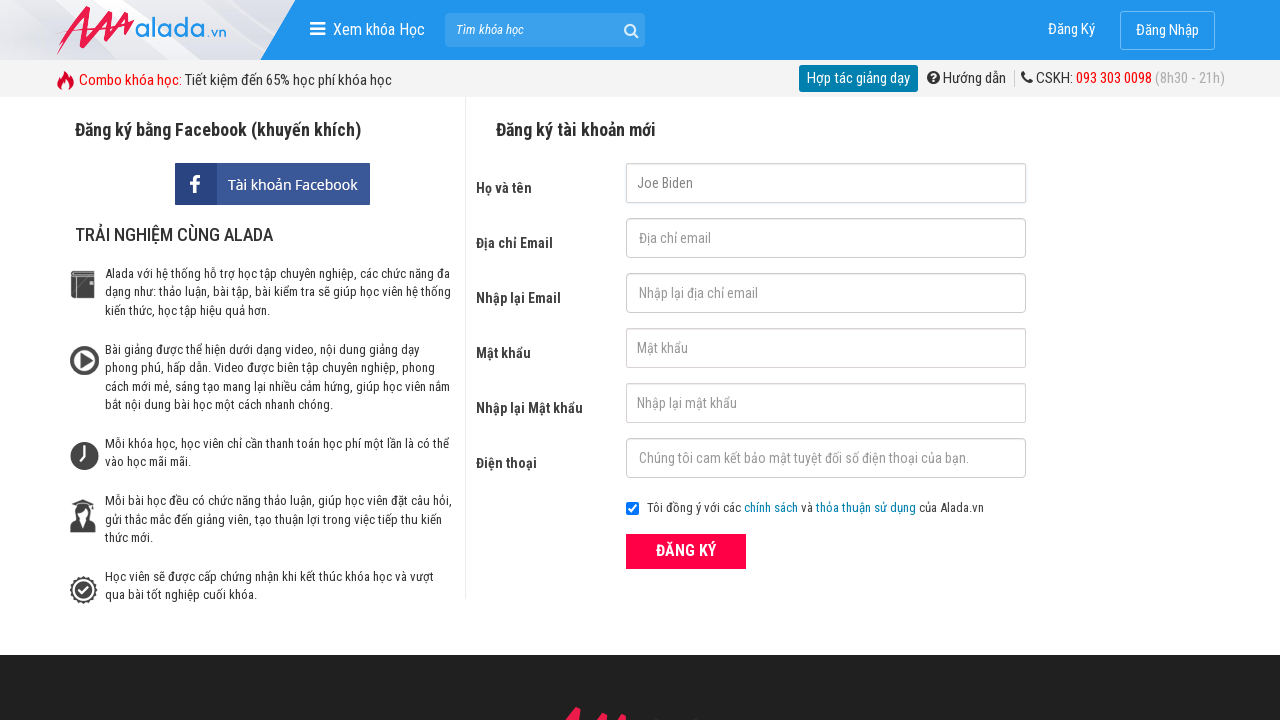

Filled email field with 'johnwick1@gmail.net' on #txtEmail
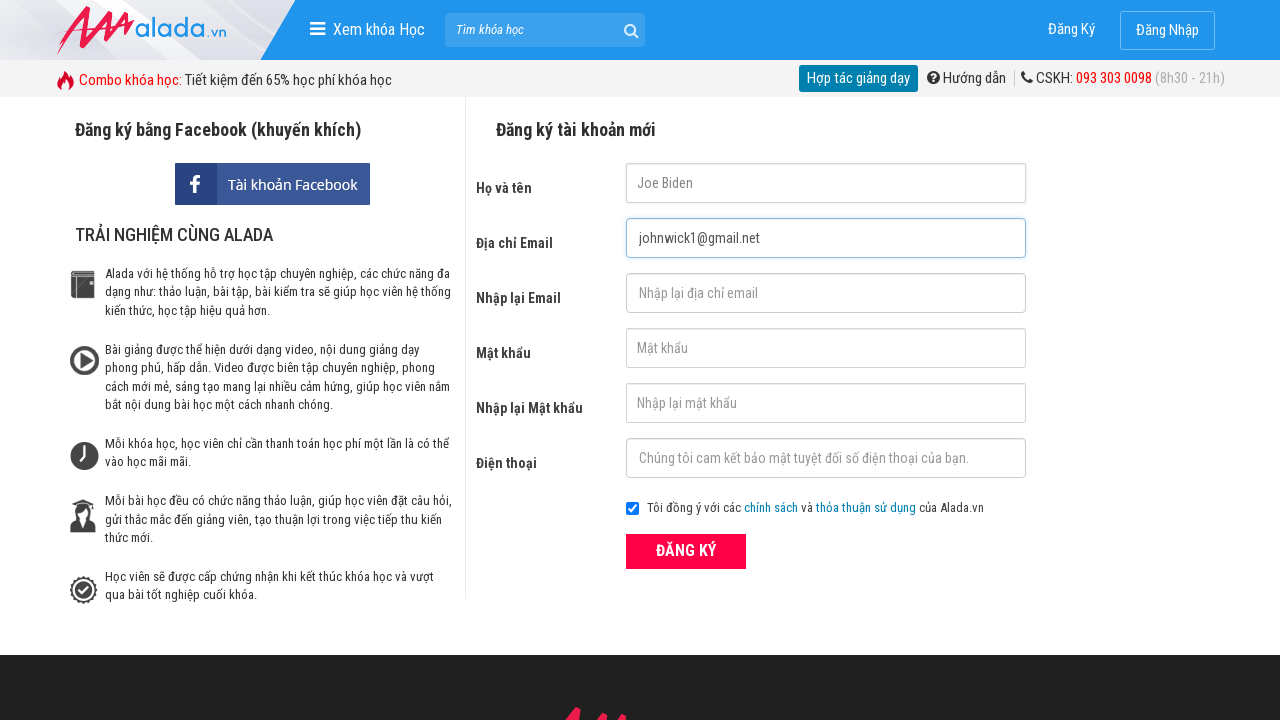

Filled confirm email field with 'johnwick1@gmail.net' on #txtCEmail
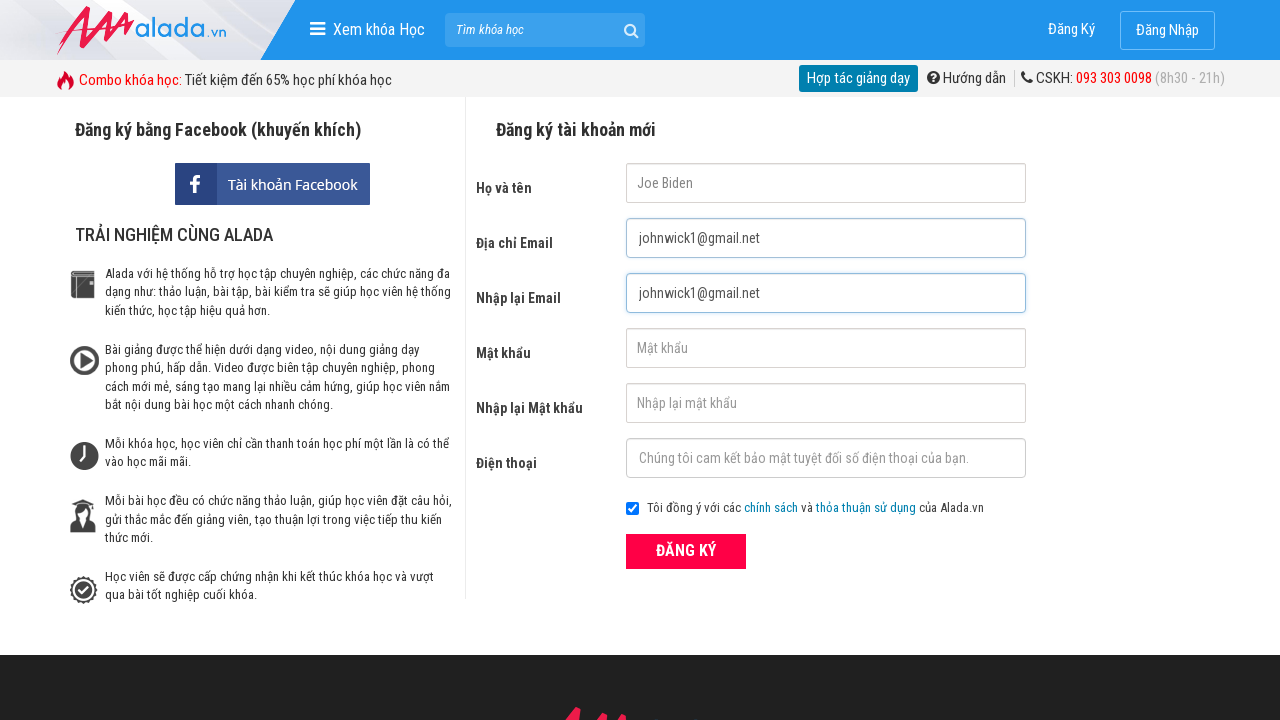

Filled password field with '123456' on #txtPassword
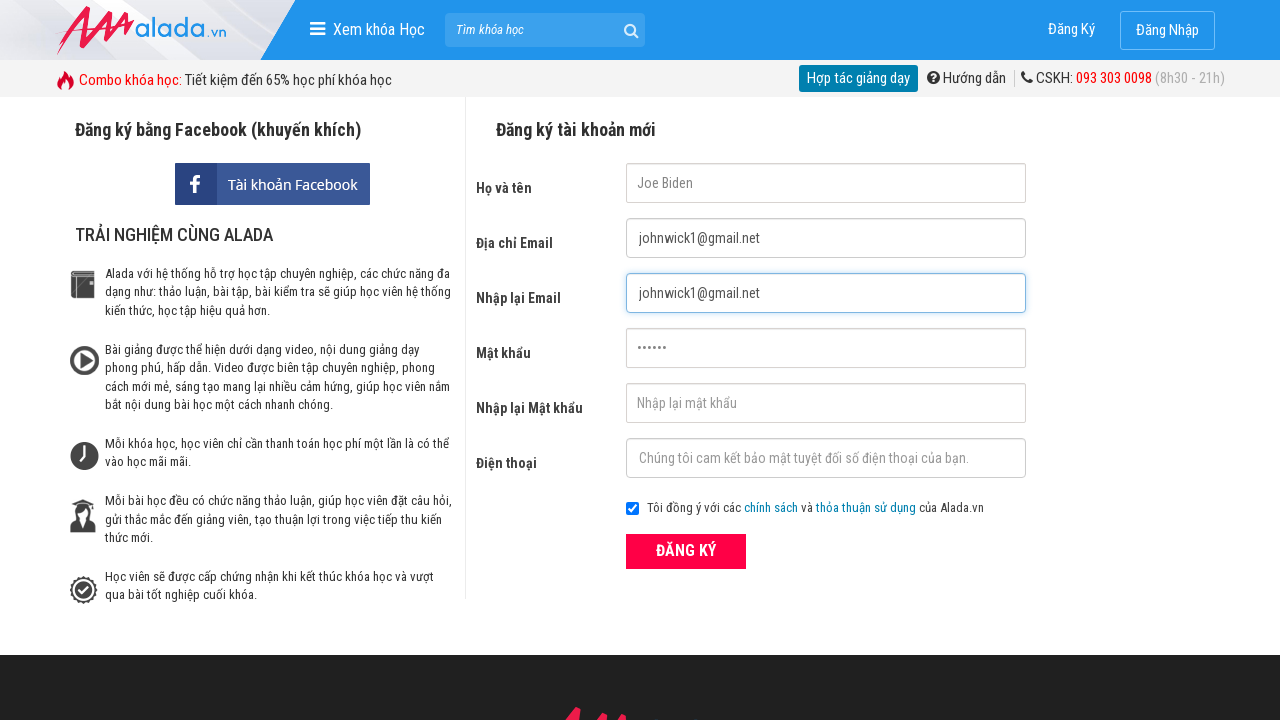

Filled confirm password field with '123456' on #txtCPassword
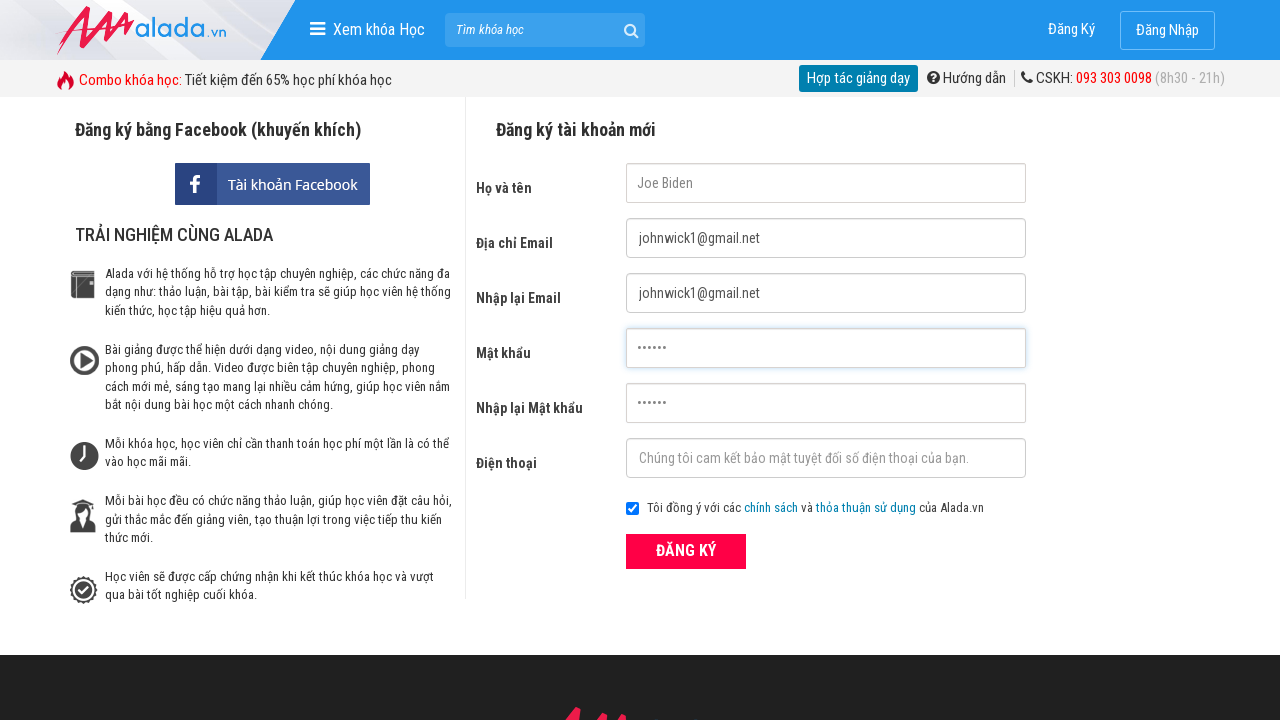

Filled phone field with invalid format '1234' on #txtPhone
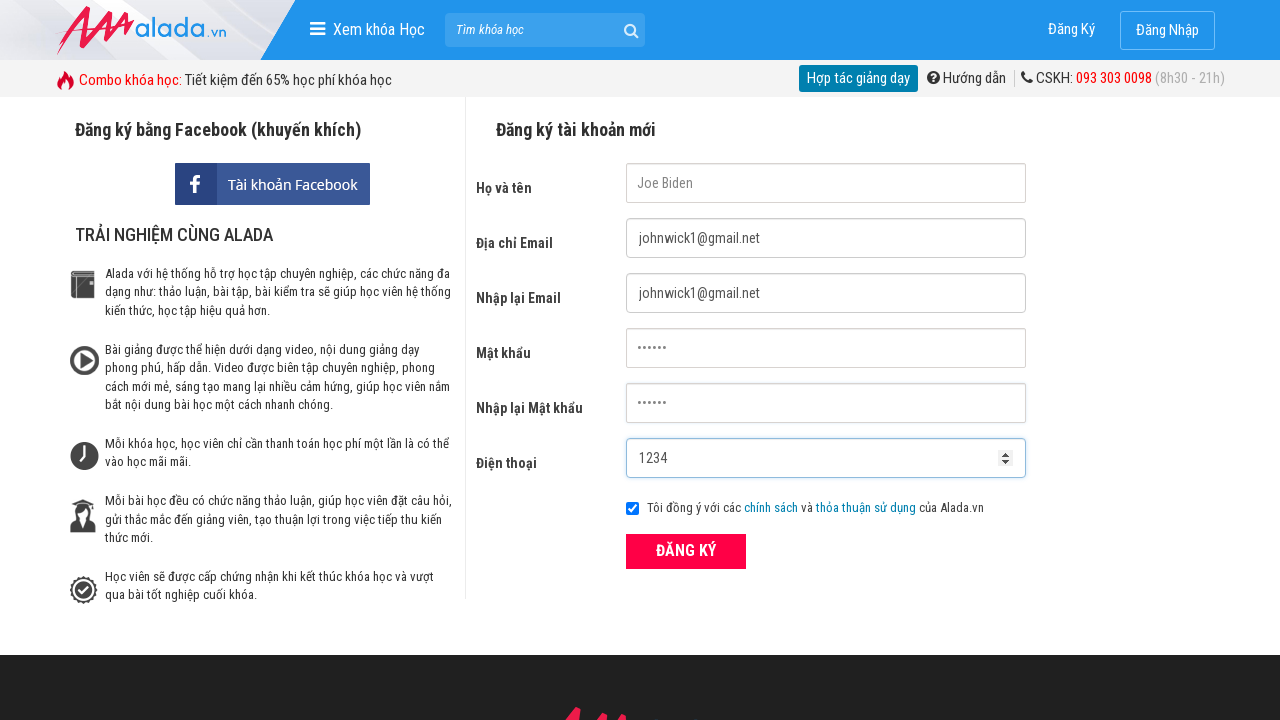

Clicked submit button to register at (686, 551) on button[type='submit']
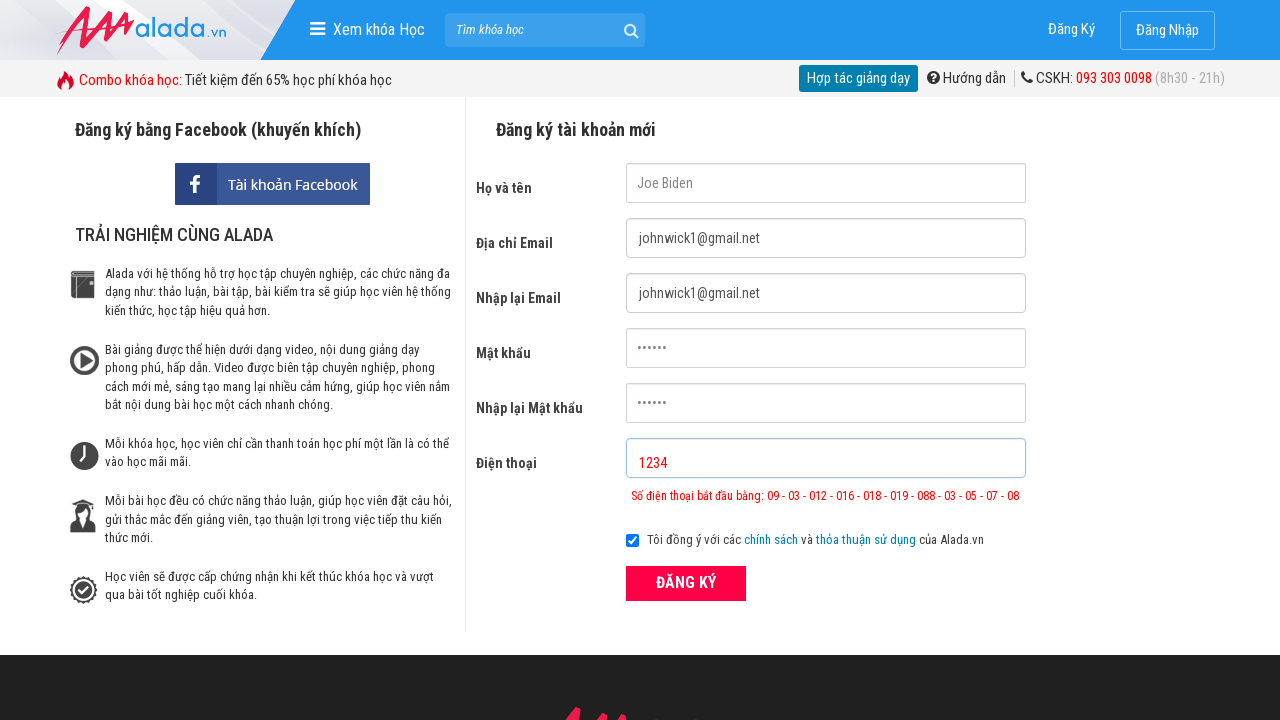

Phone error message appeared, validating invalid phone number format rejection
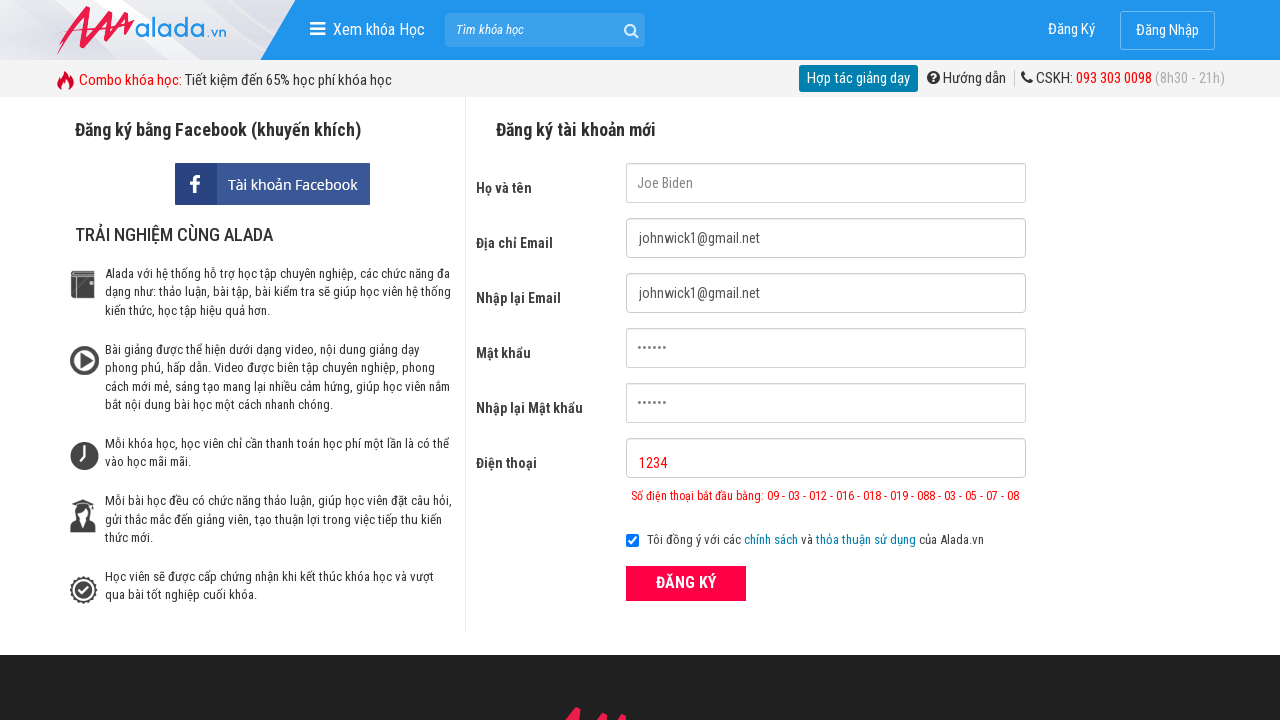

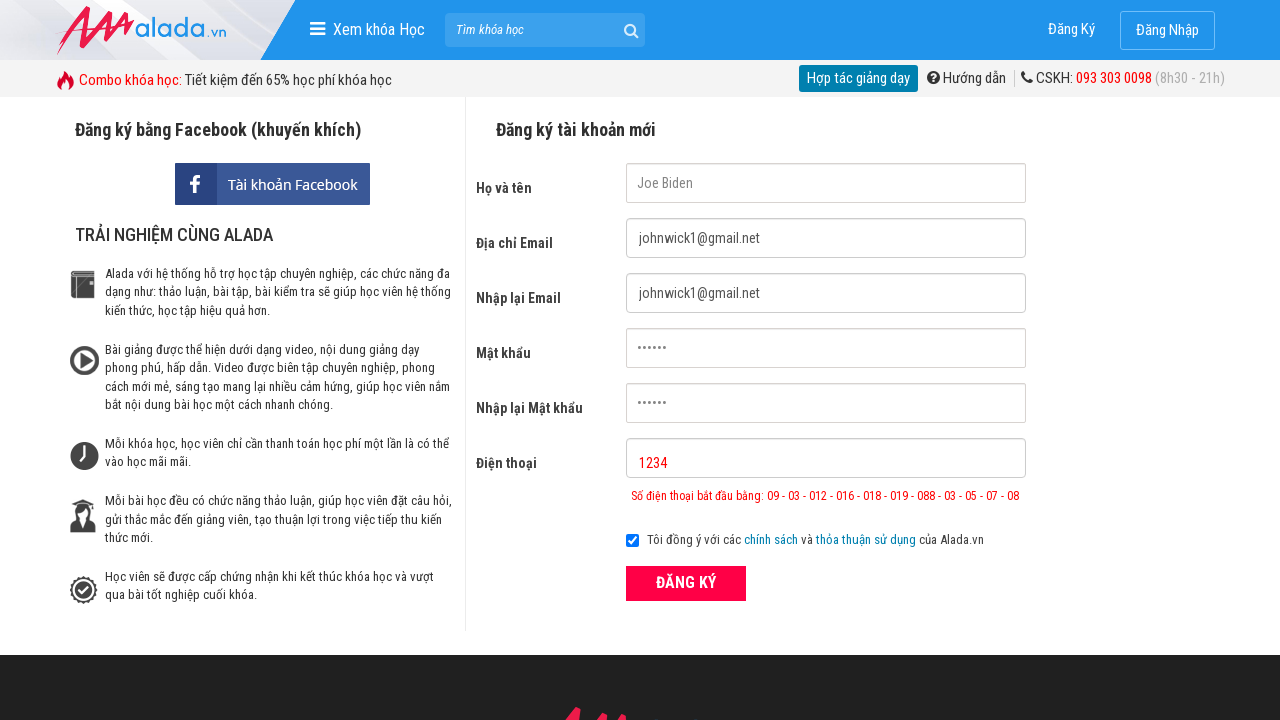